Tests radio button selection functionality by clicking Yes and Impressive radio buttons and verifying the selection messages

Starting URL: https://demoqa.com/radio-button

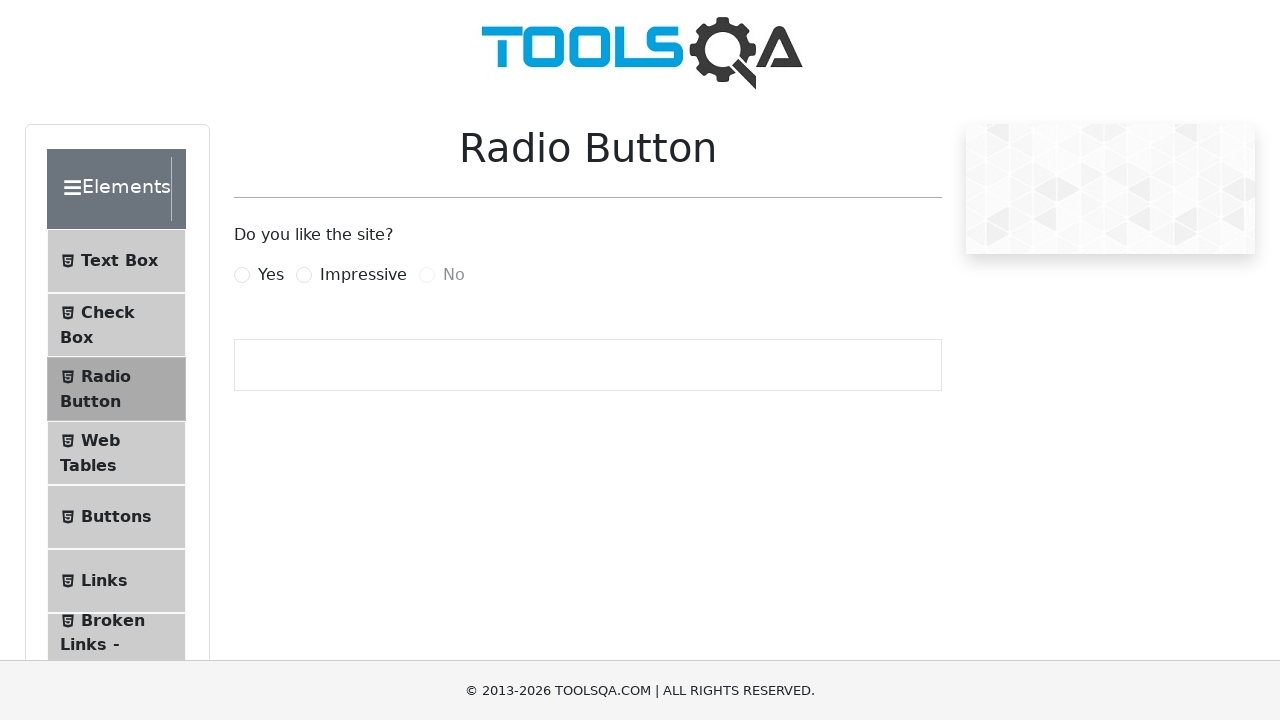

Clicked Yes radio button using JavaScript executor
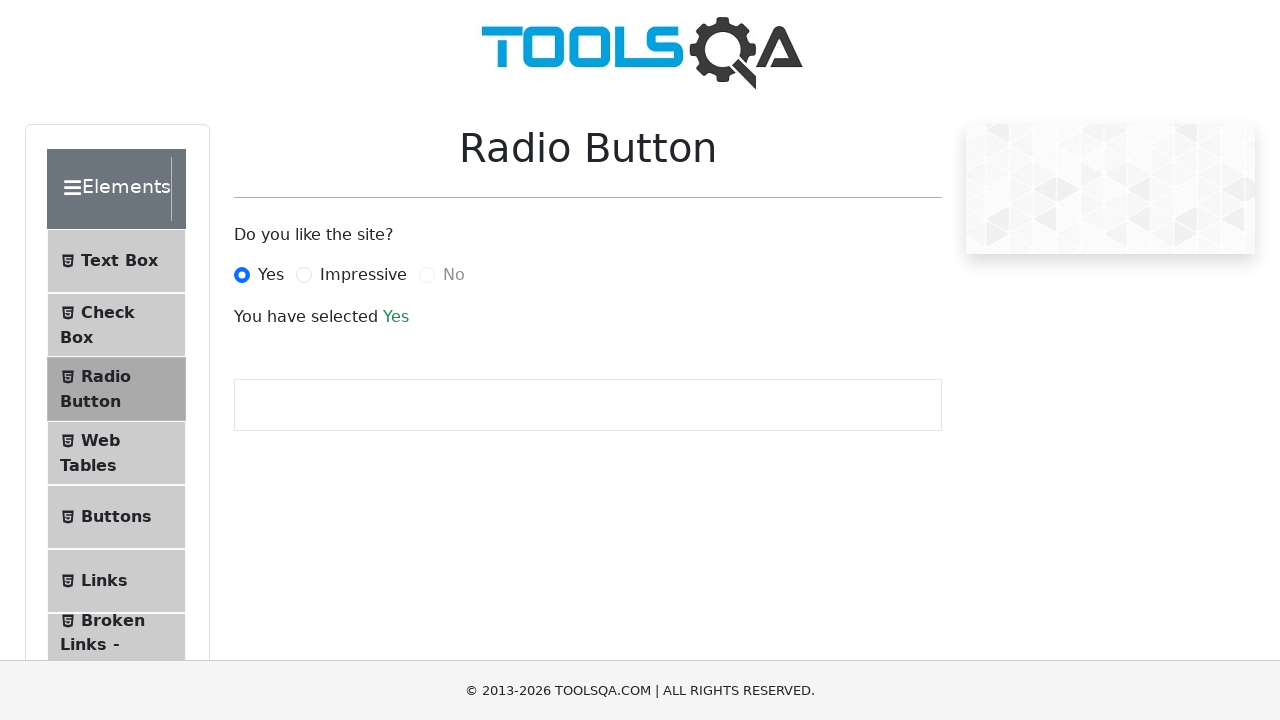

Verified Yes selection message displayed correctly
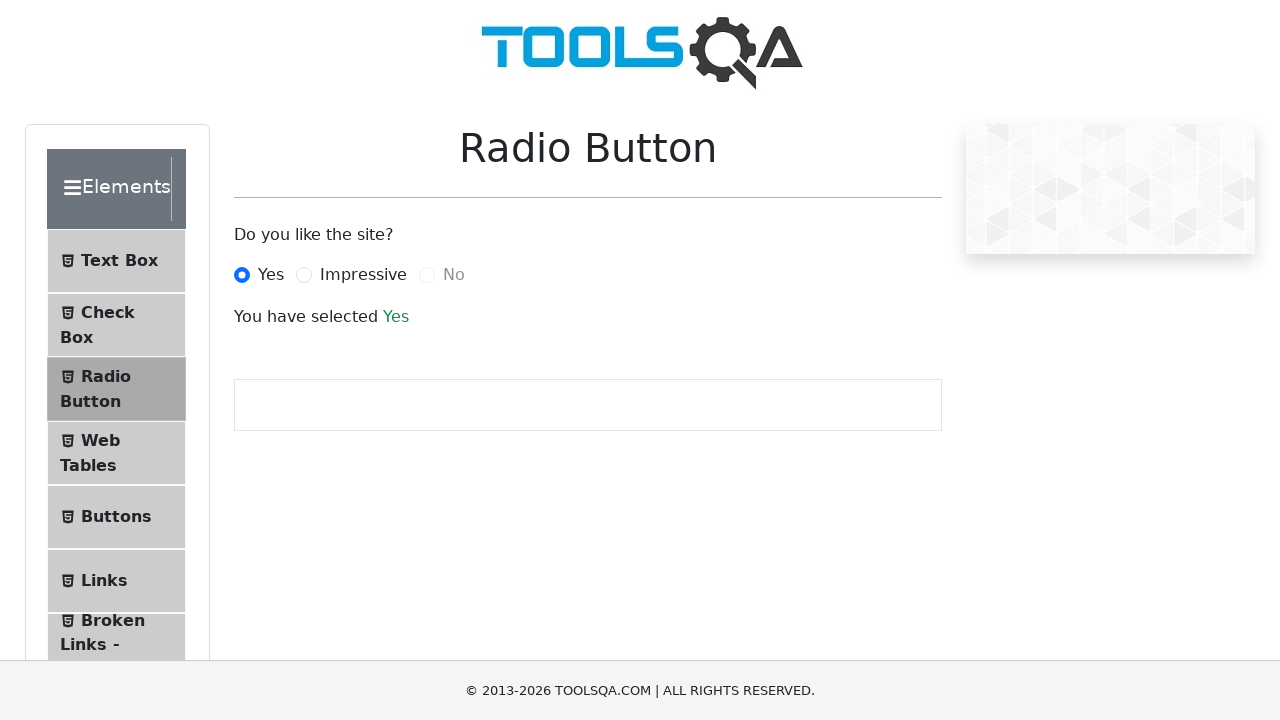

Clicked Impressive radio button using JavaScript executor
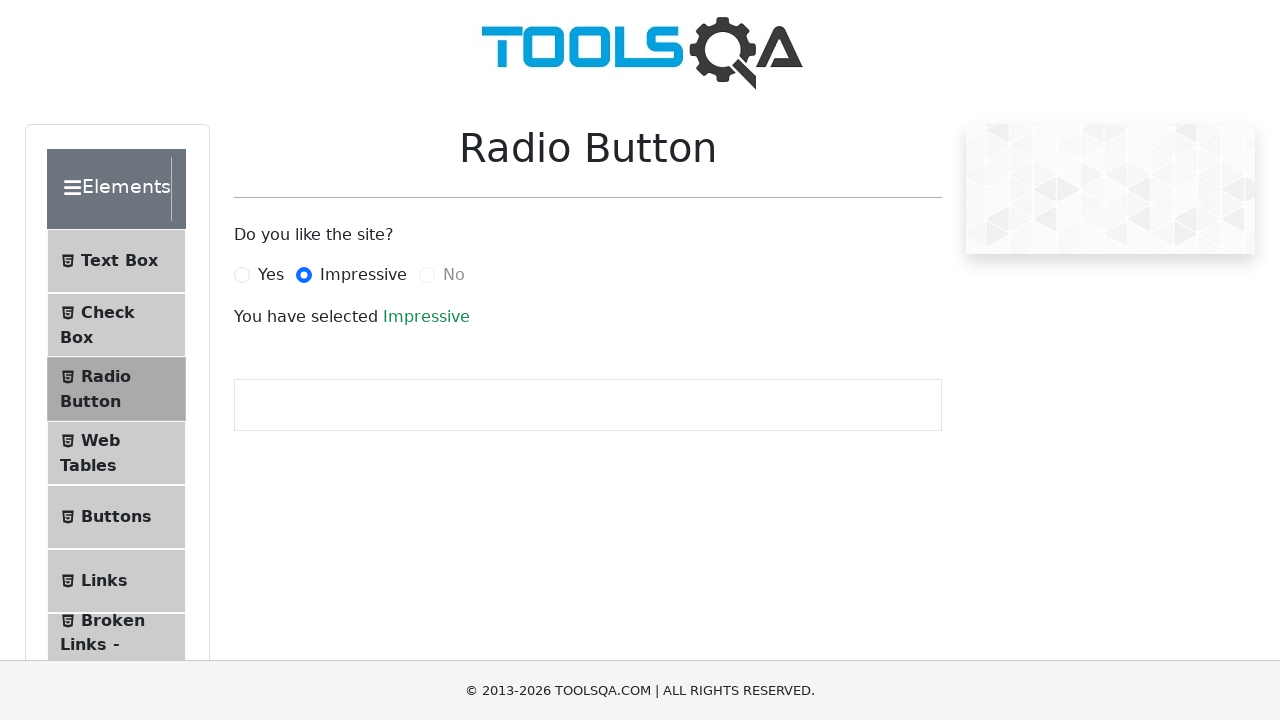

Verified Impressive selection message displayed correctly
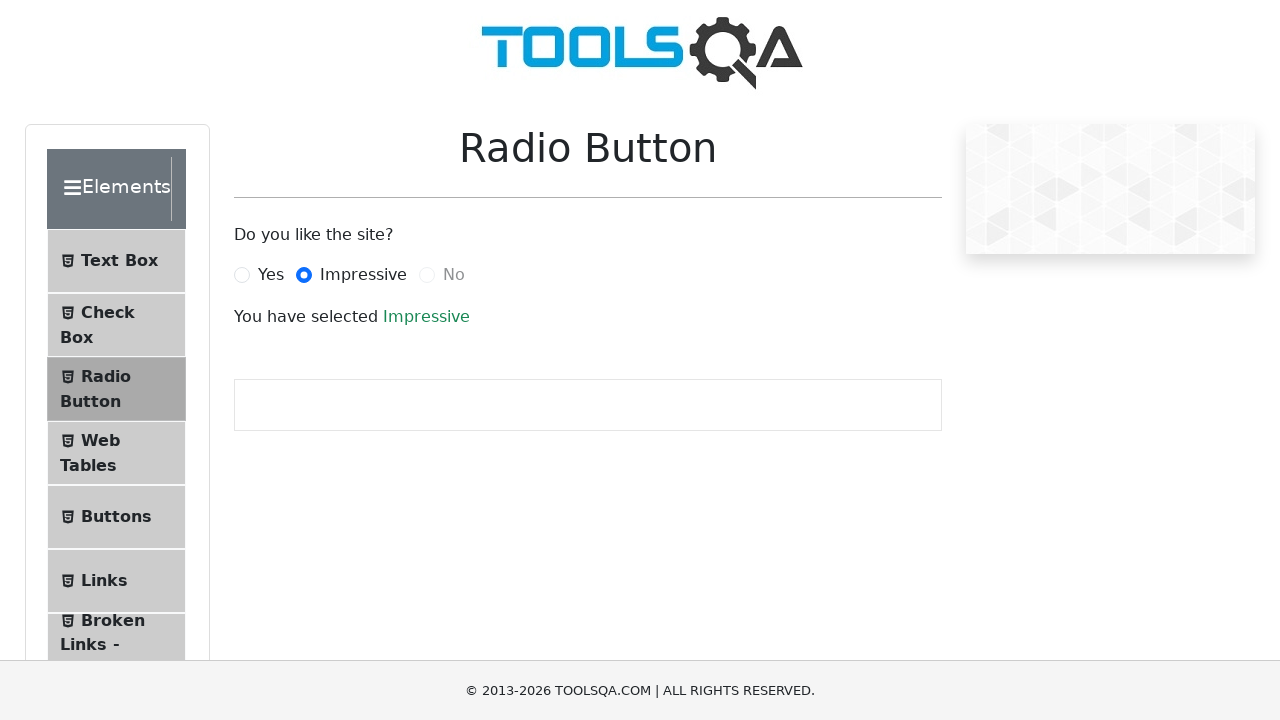

Verified No radio button is disabled
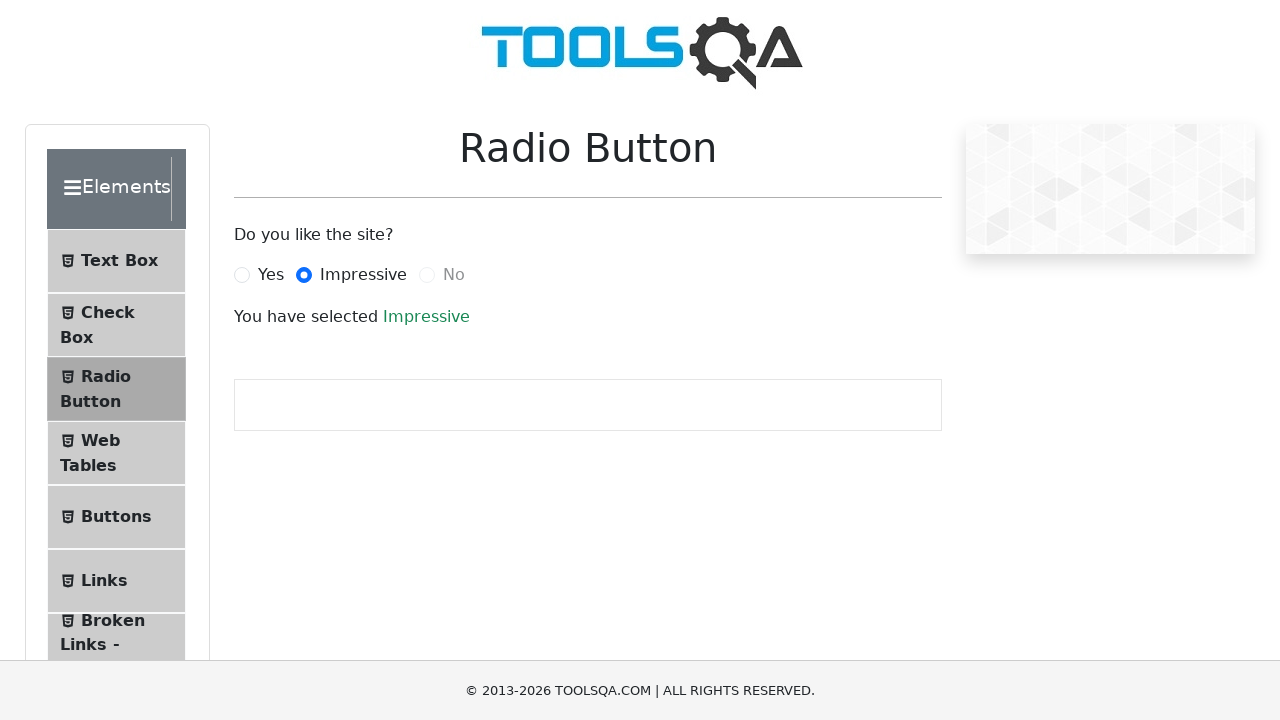

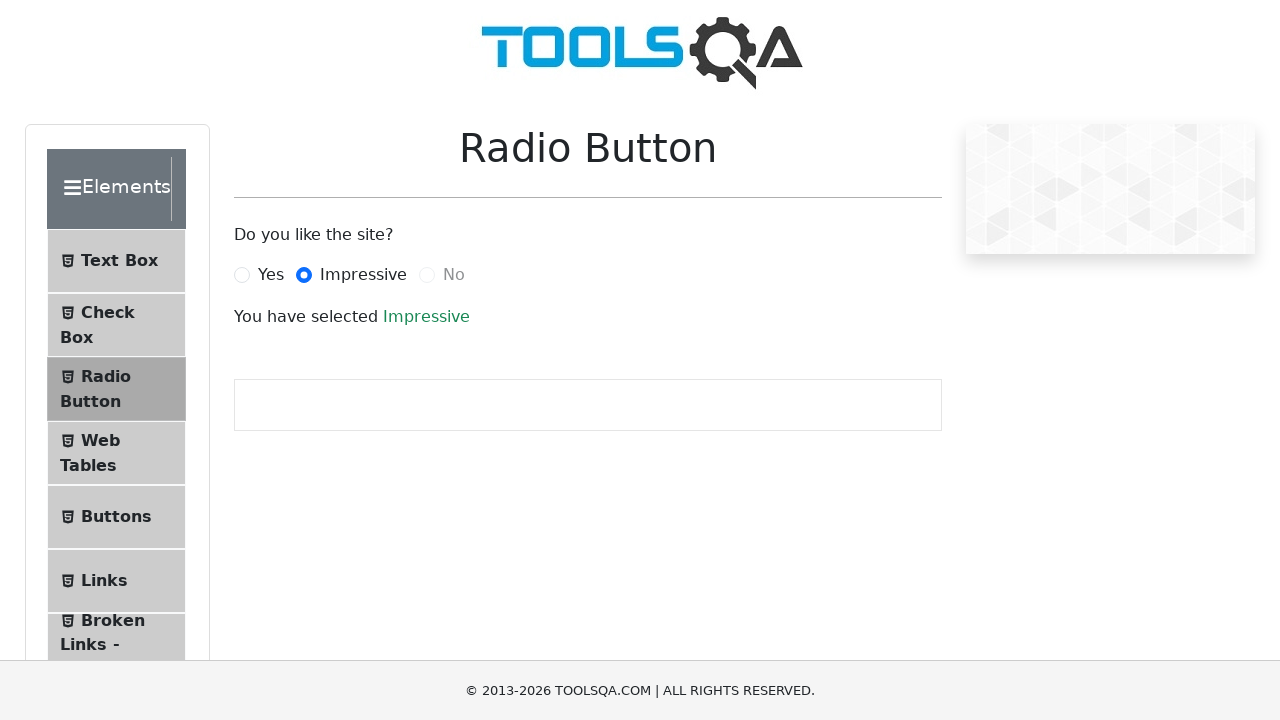